Tests un-marking completed todo items by unchecking their checkboxes

Starting URL: https://demo.playwright.dev/todomvc

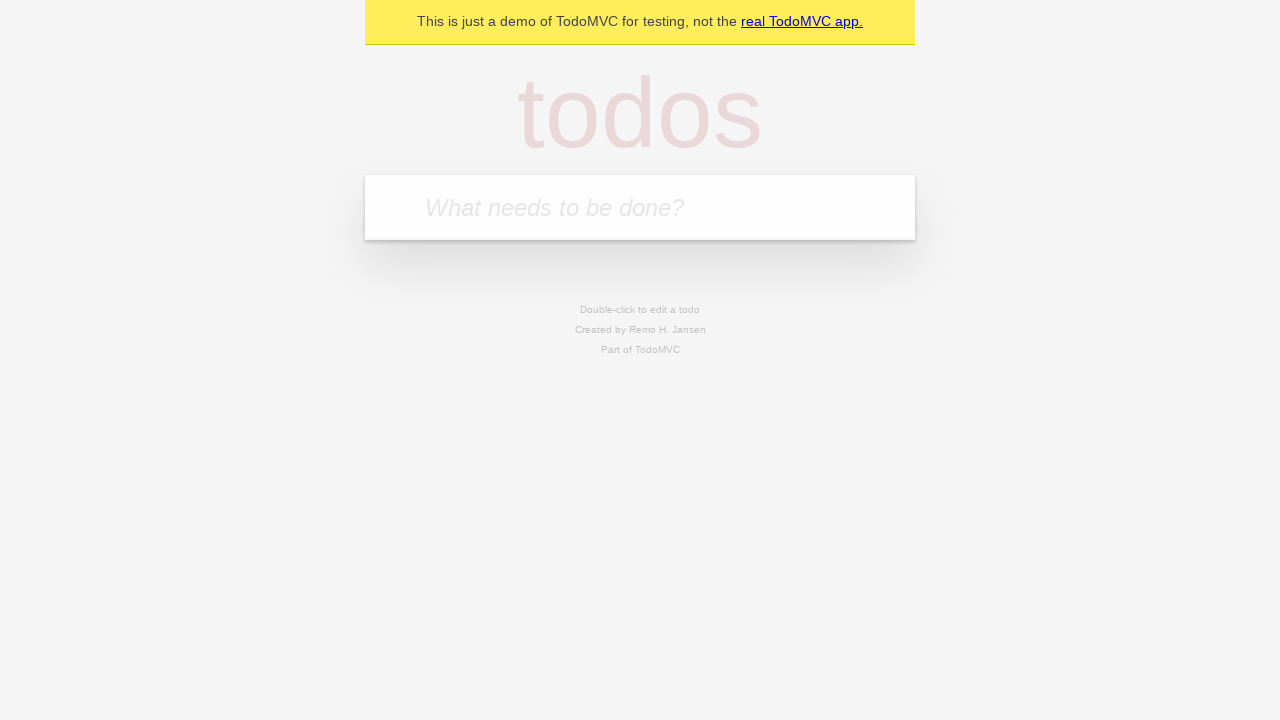

Filled input field with 'buy some cheese' on internal:attr=[placeholder="What needs to be done?"i]
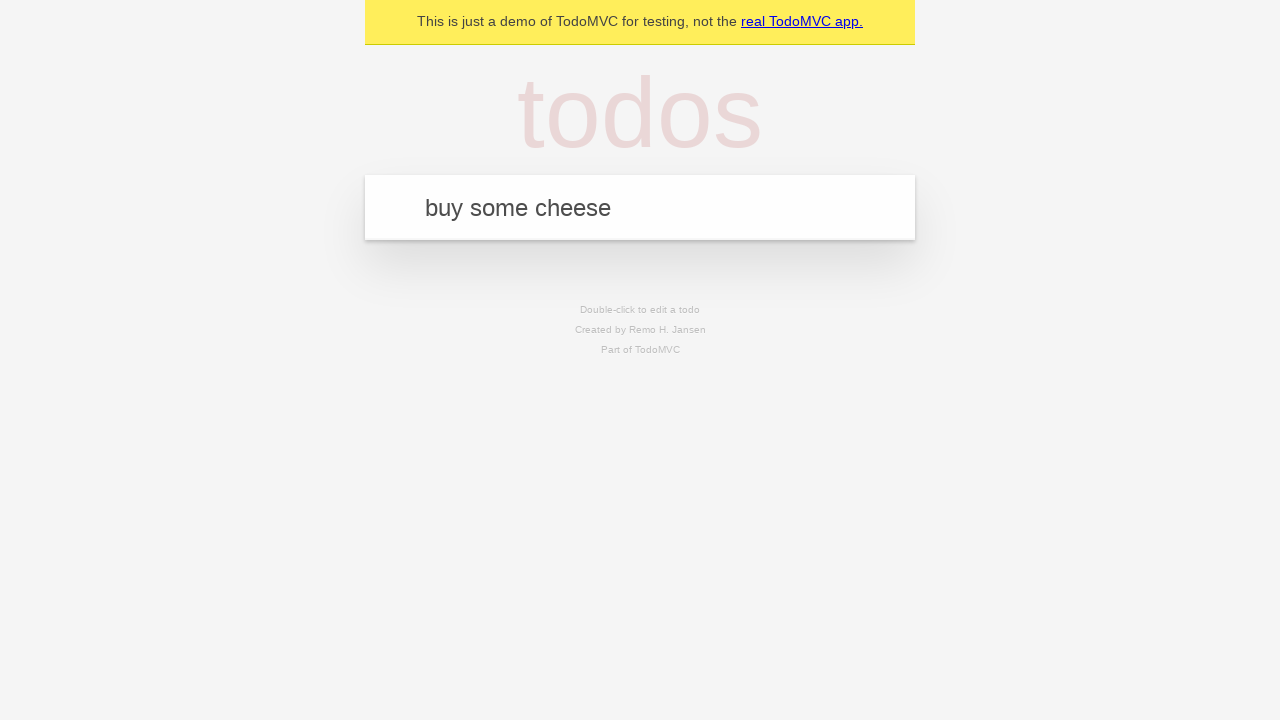

Pressed Enter to add first todo item on internal:attr=[placeholder="What needs to be done?"i]
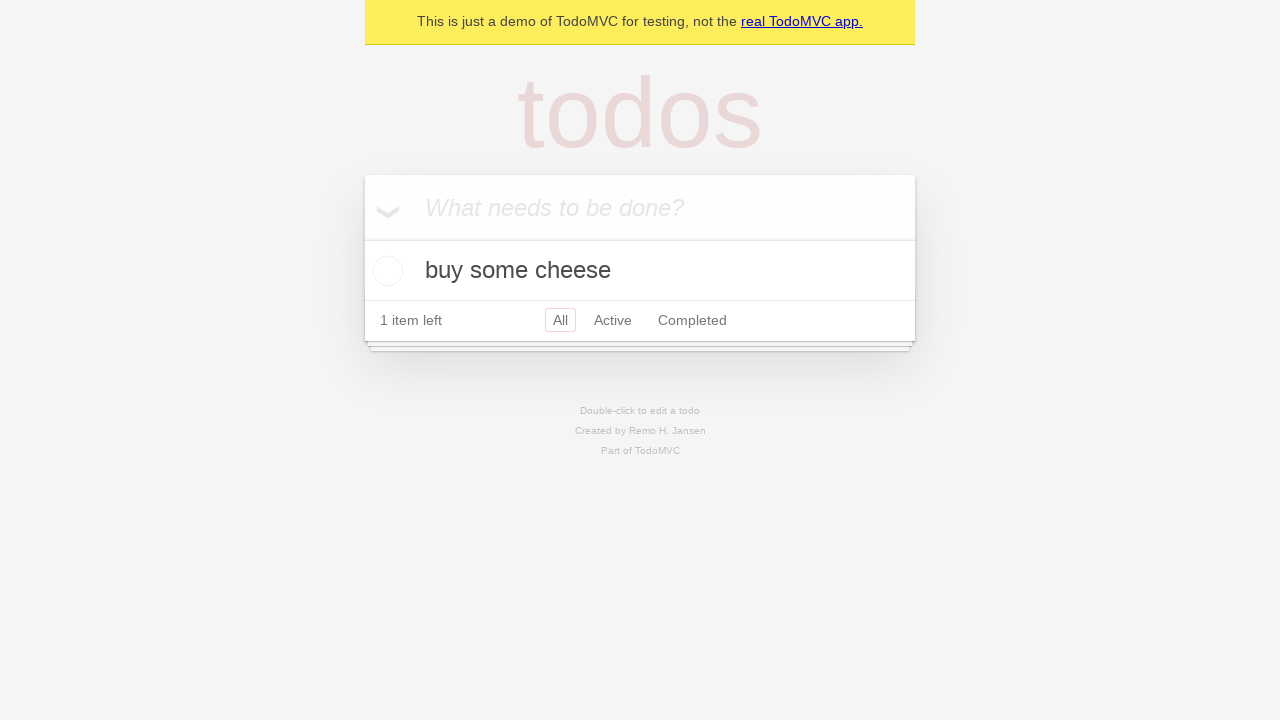

Filled input field with 'feed the cat' on internal:attr=[placeholder="What needs to be done?"i]
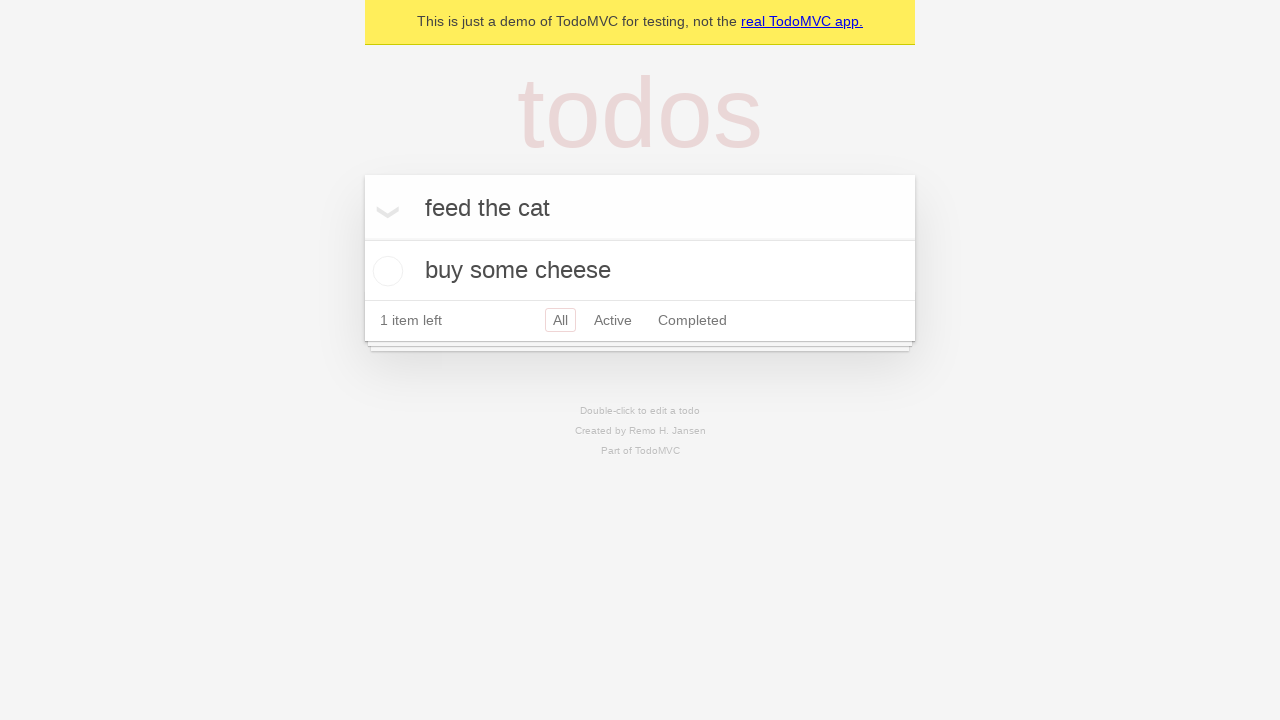

Pressed Enter to add second todo item on internal:attr=[placeholder="What needs to be done?"i]
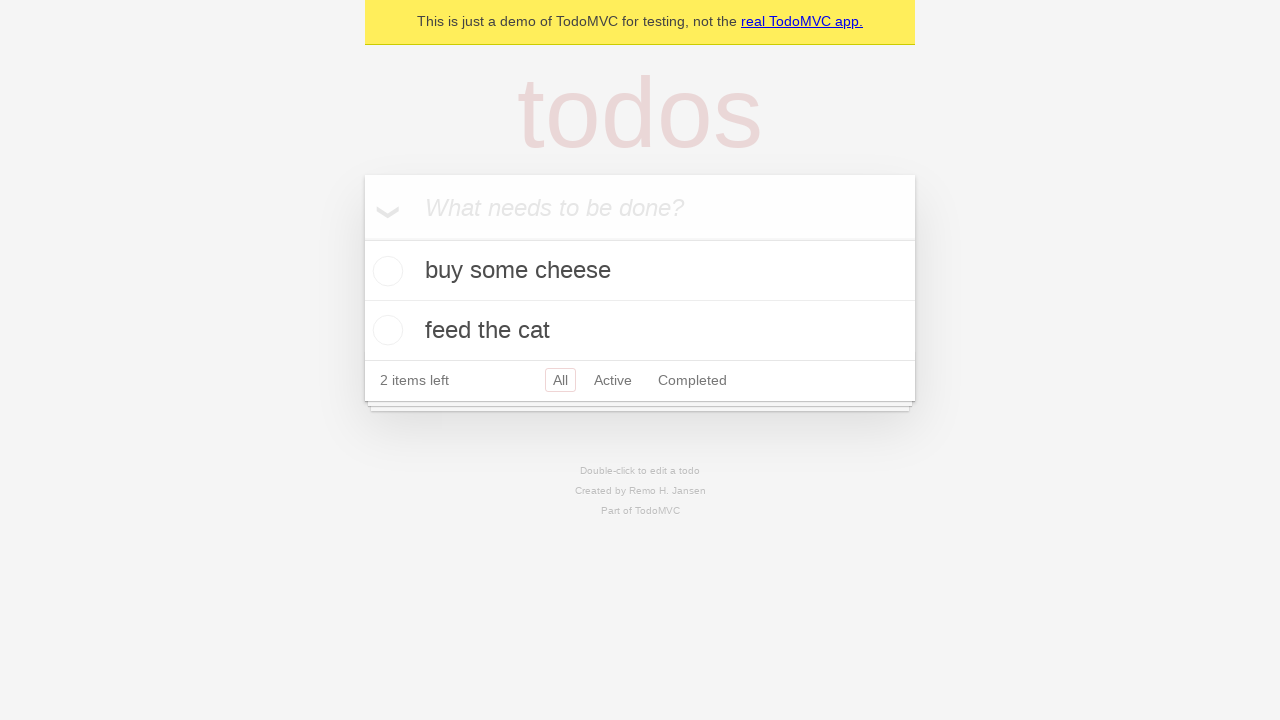

Checked checkbox for first todo item 'buy some cheese' at (385, 271) on internal:testid=[data-testid="todo-item"s] >> nth=0 >> internal:role=checkbox
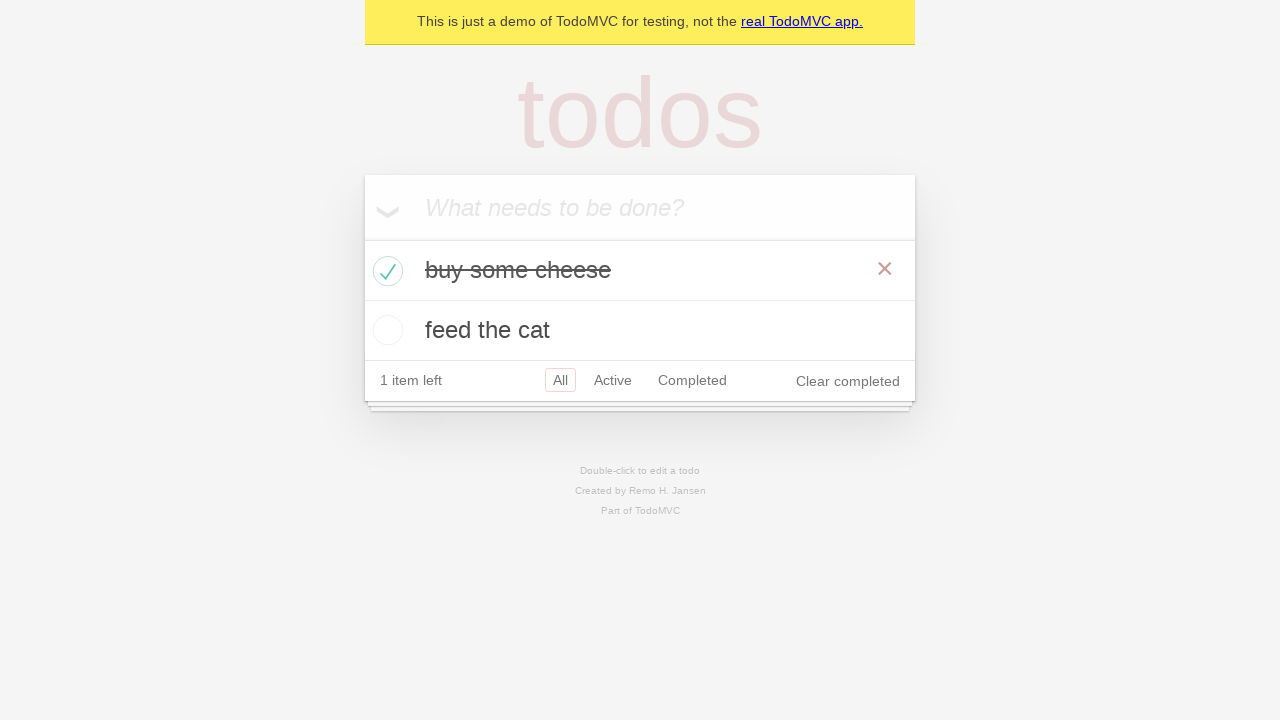

Unchecked checkbox for first todo item to mark as incomplete at (385, 271) on internal:testid=[data-testid="todo-item"s] >> nth=0 >> internal:role=checkbox
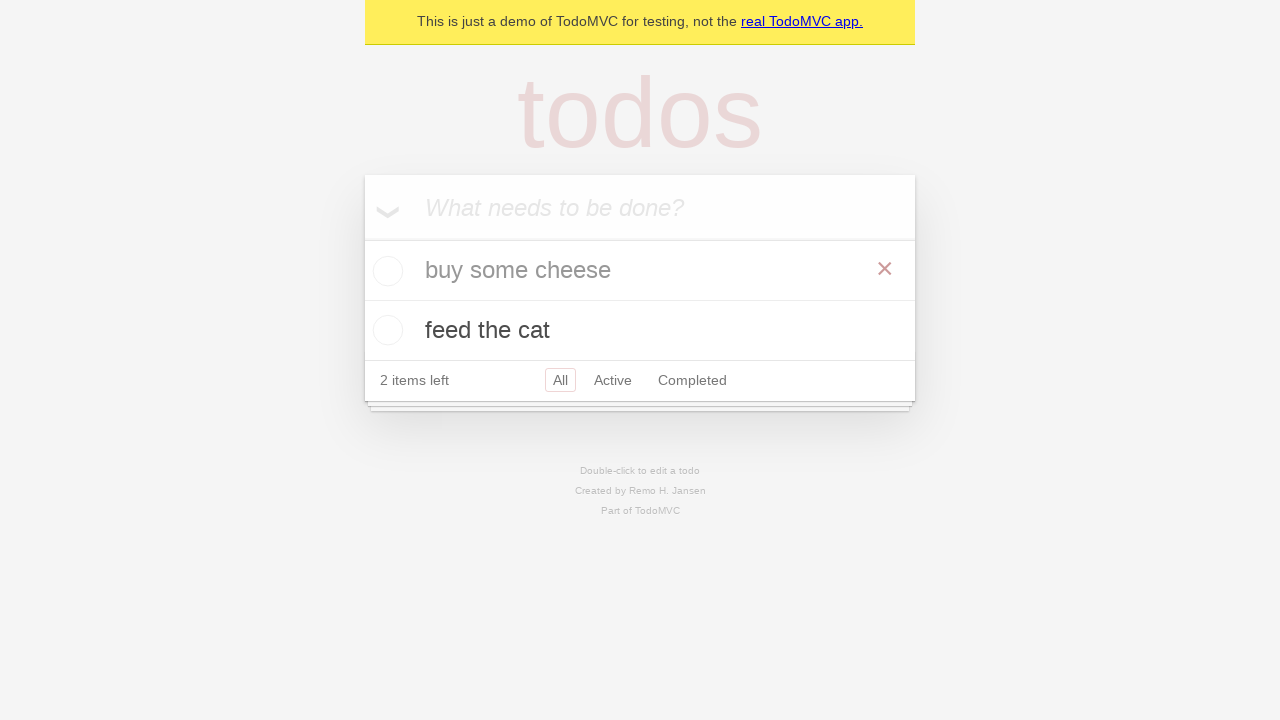

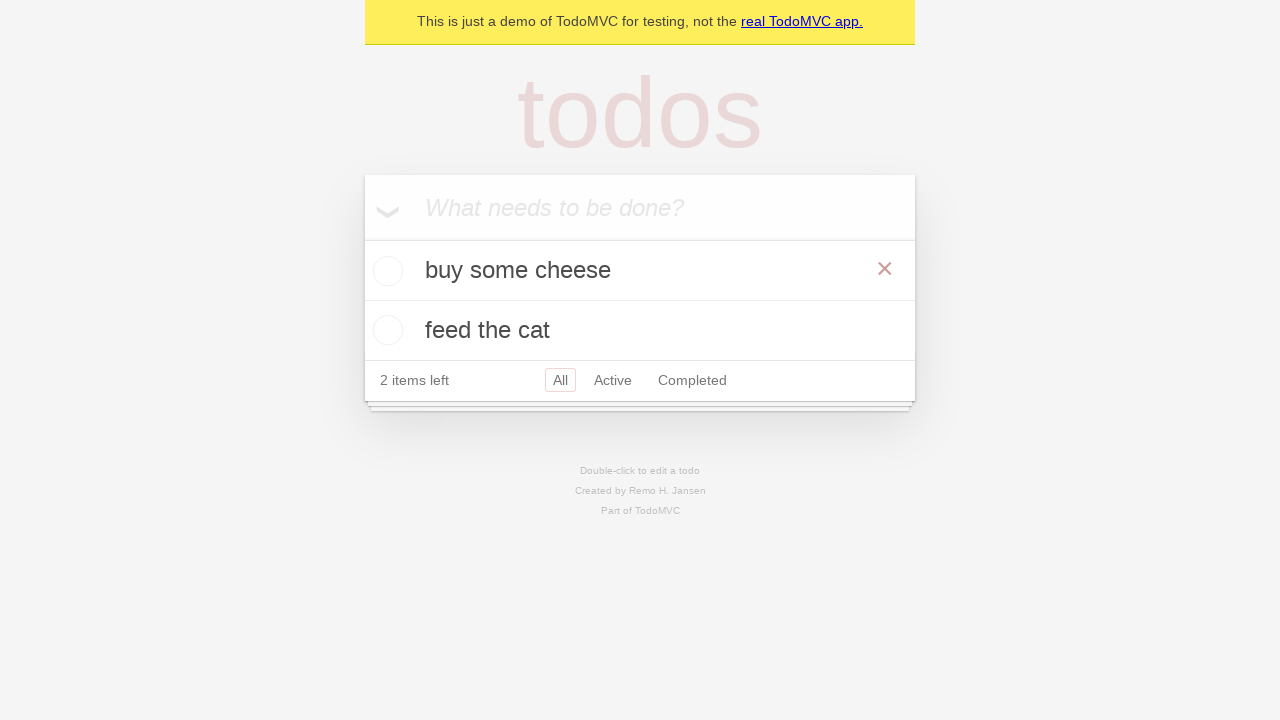